Navigates to Flipkart homepage and clicks to dismiss a popup element (likely the login modal close button)

Starting URL: https://www.flipkart.com/

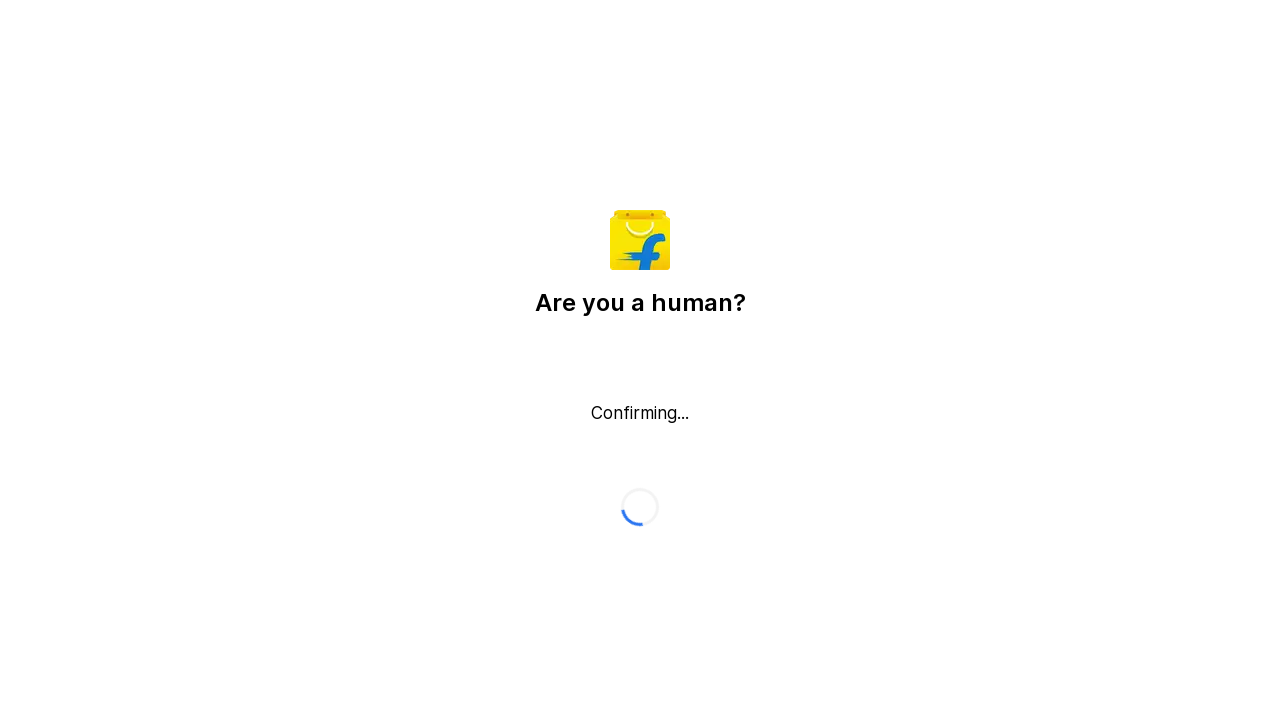

Waited for page to load - DOM content loaded
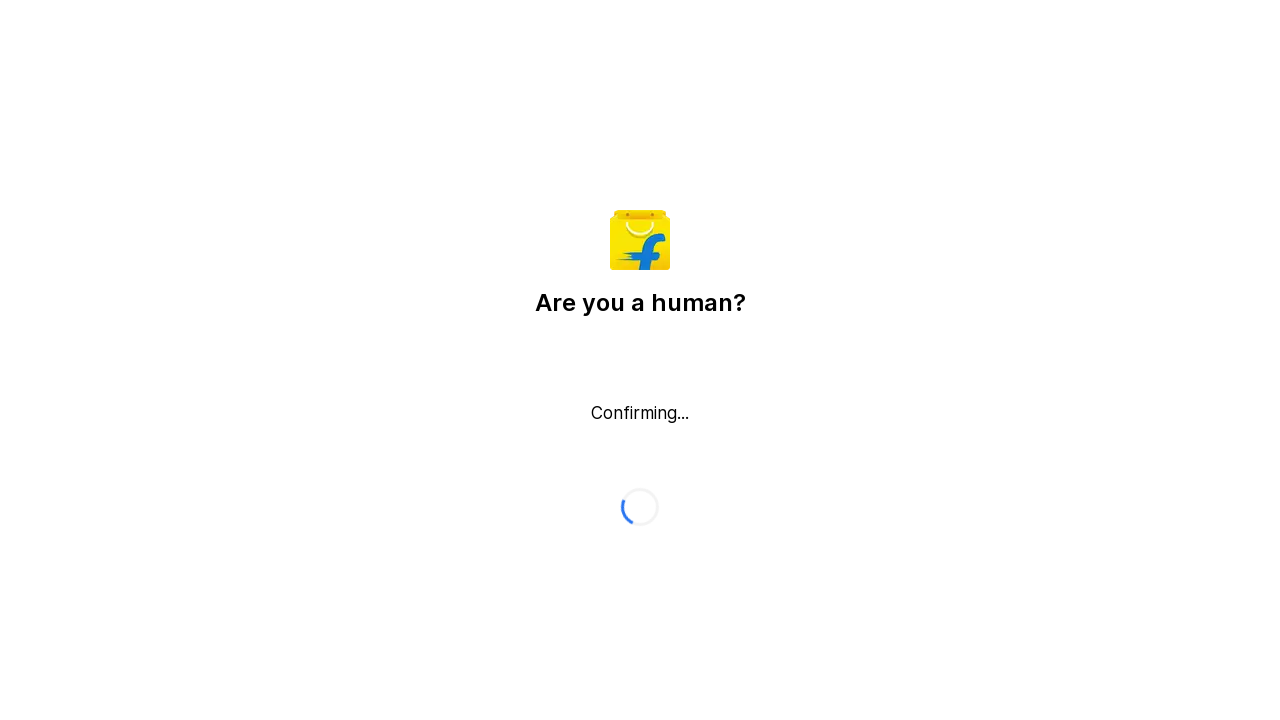

Login popup did not appear or close button not found - continuing on button._2KpZ6l._2doB4z
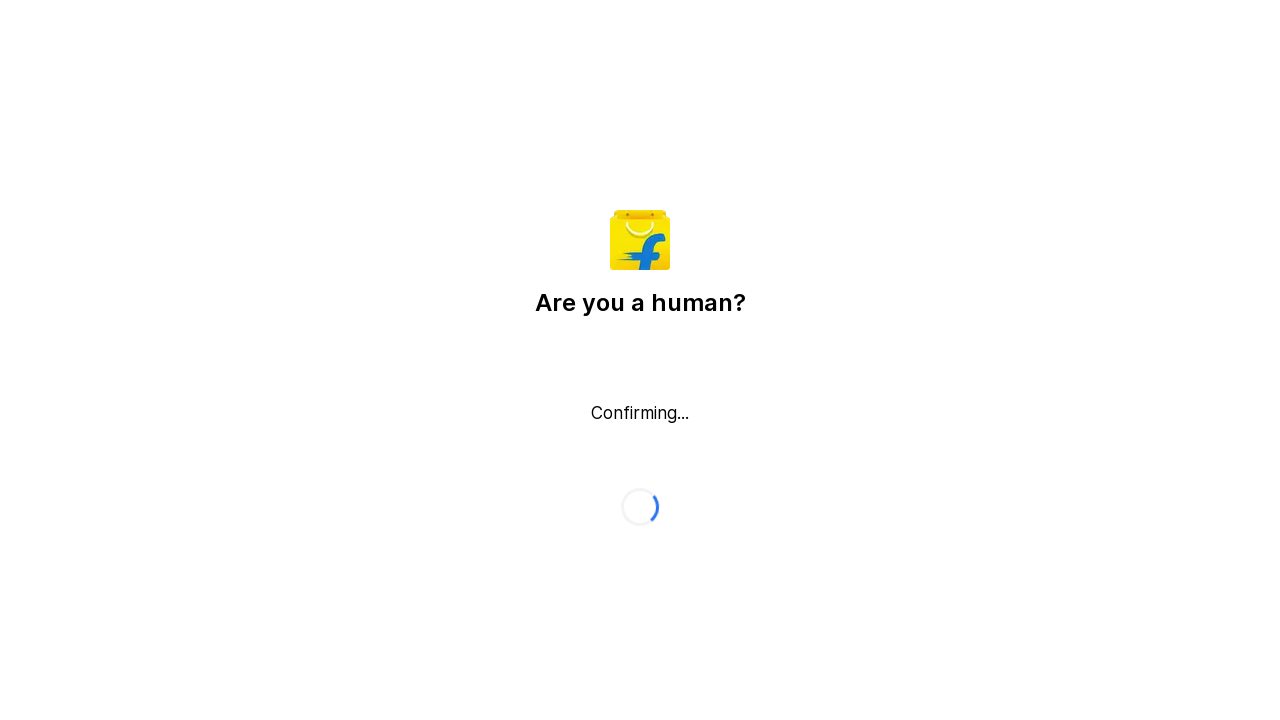

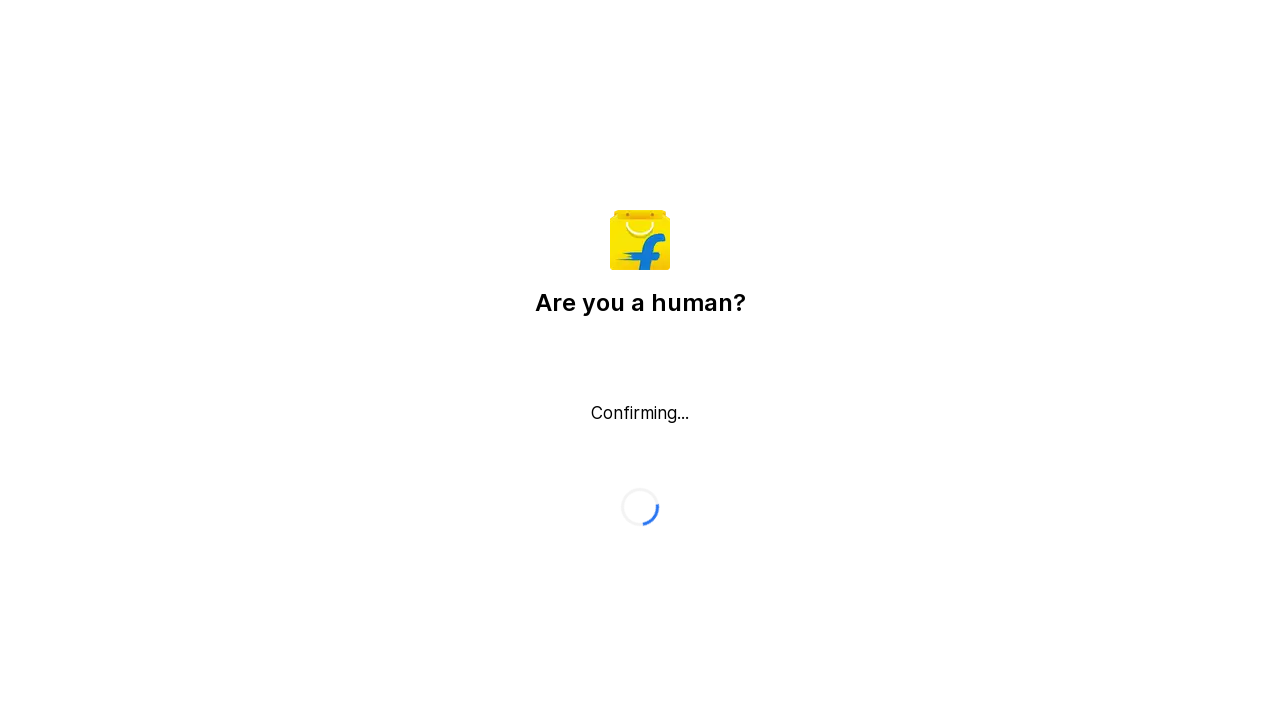